Tests explicit wait without implicit wait, clicks Start button and waits for loading icon to disappear before verifying Hello World text

Starting URL: https://automationfc.github.io/dynamic-loading/

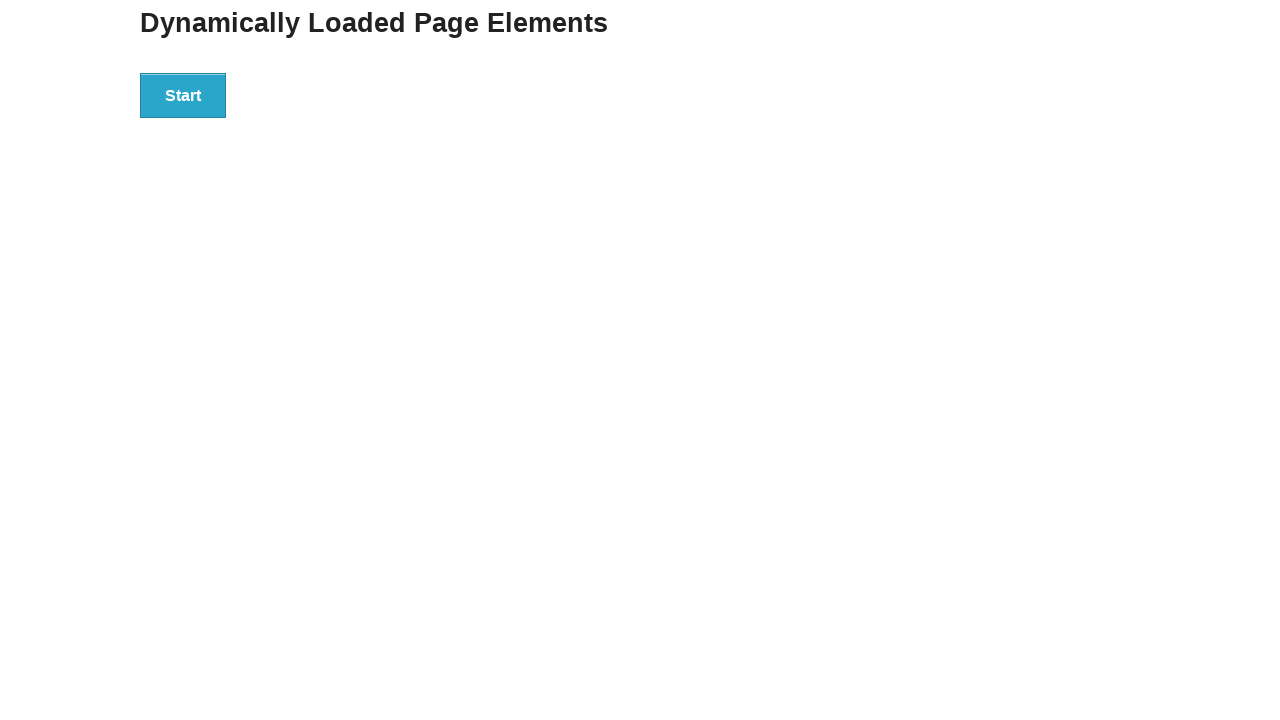

Clicked Start button to trigger loading at (183, 95) on xpath=//button[text()='Start']
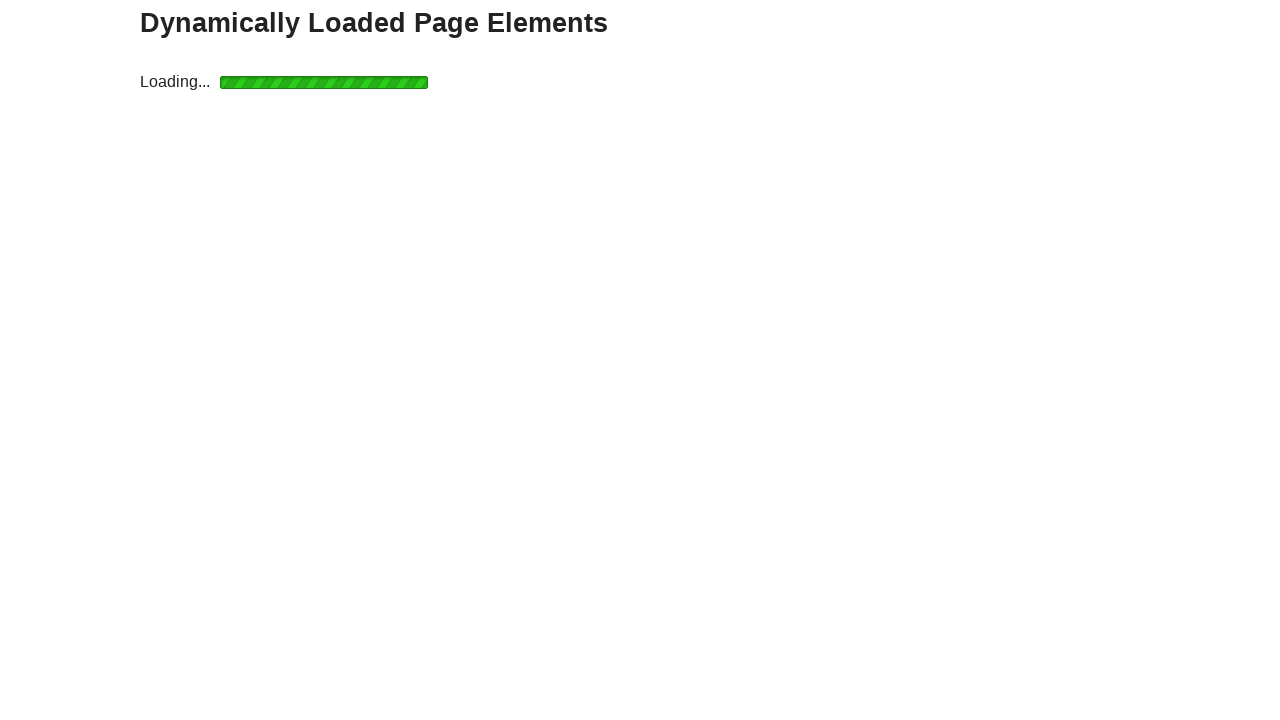

Loading icon disappeared
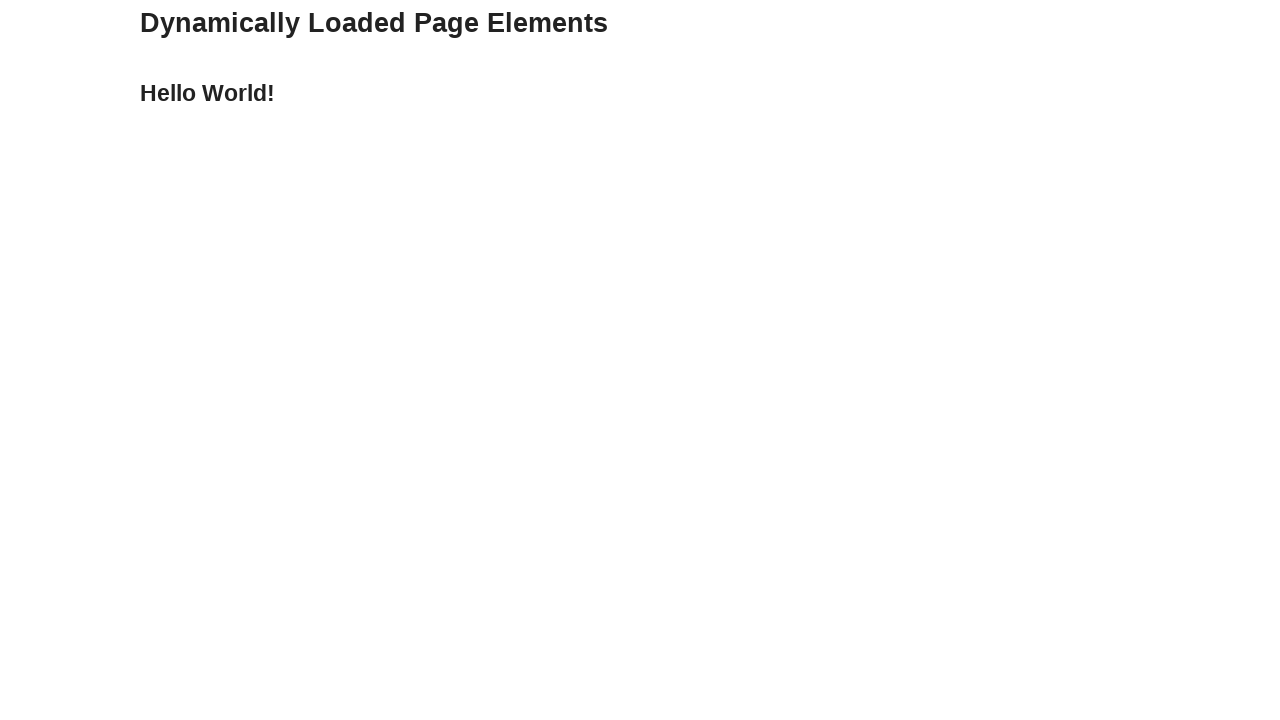

Verified 'Hello World!' text is displayed
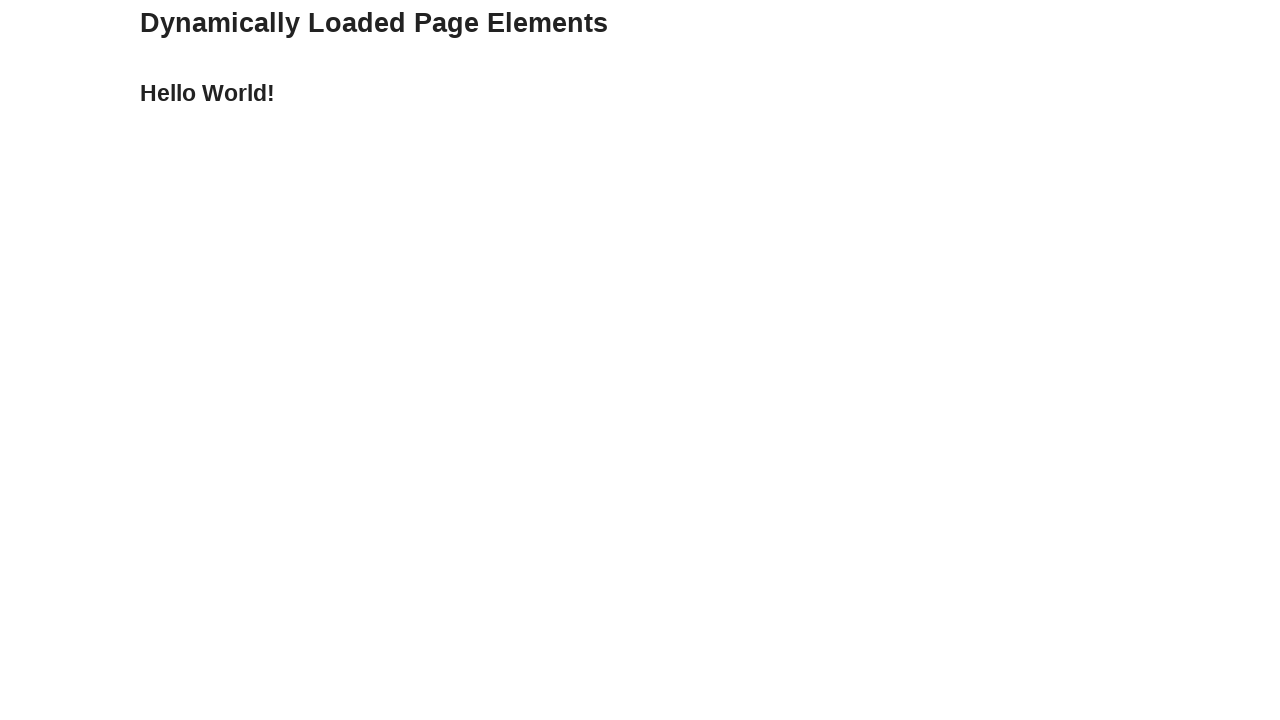

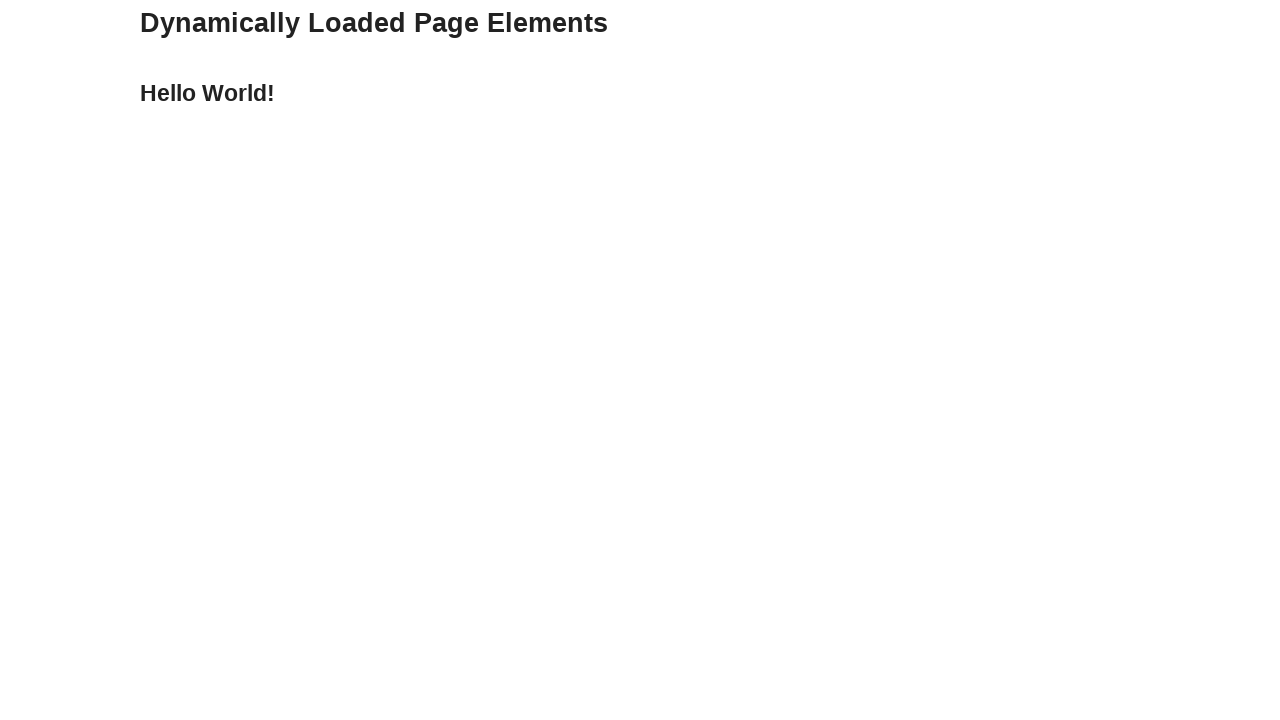